Tests drag and drop functionality by dragging element A to element B's position

Starting URL: https://the-internet.herokuapp.com/drag_and_drop

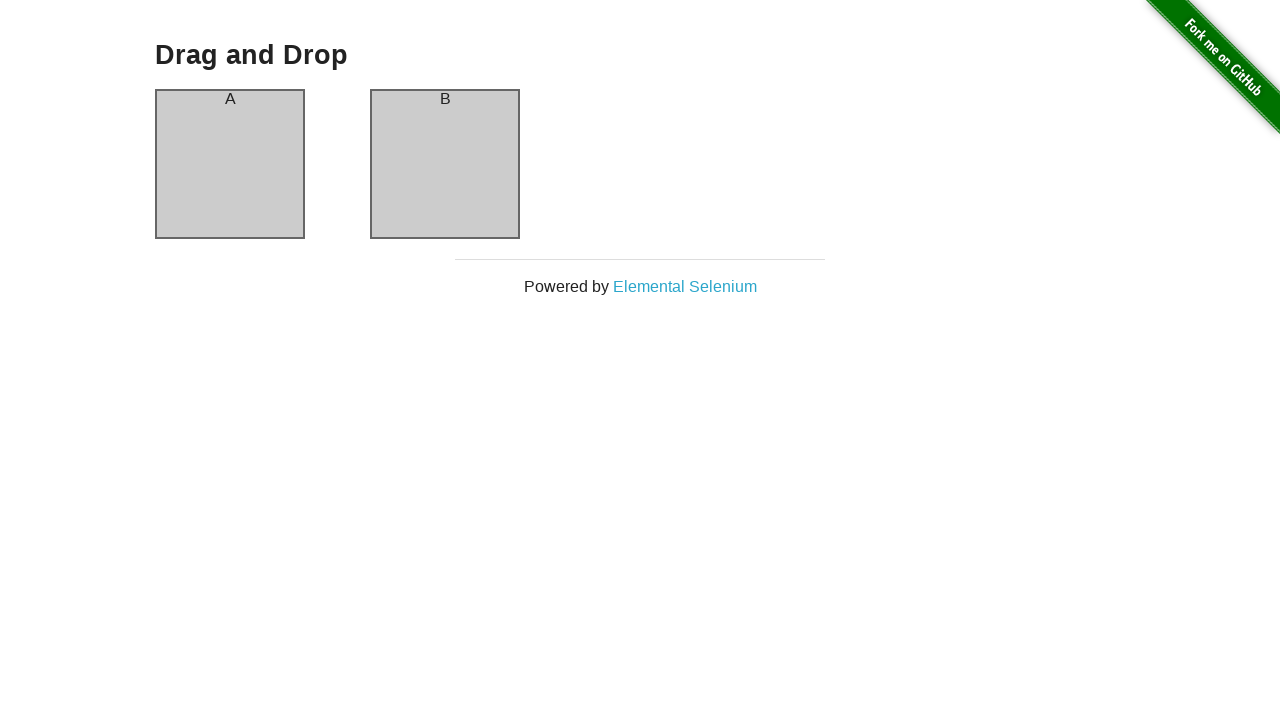

Located source element (column-a)
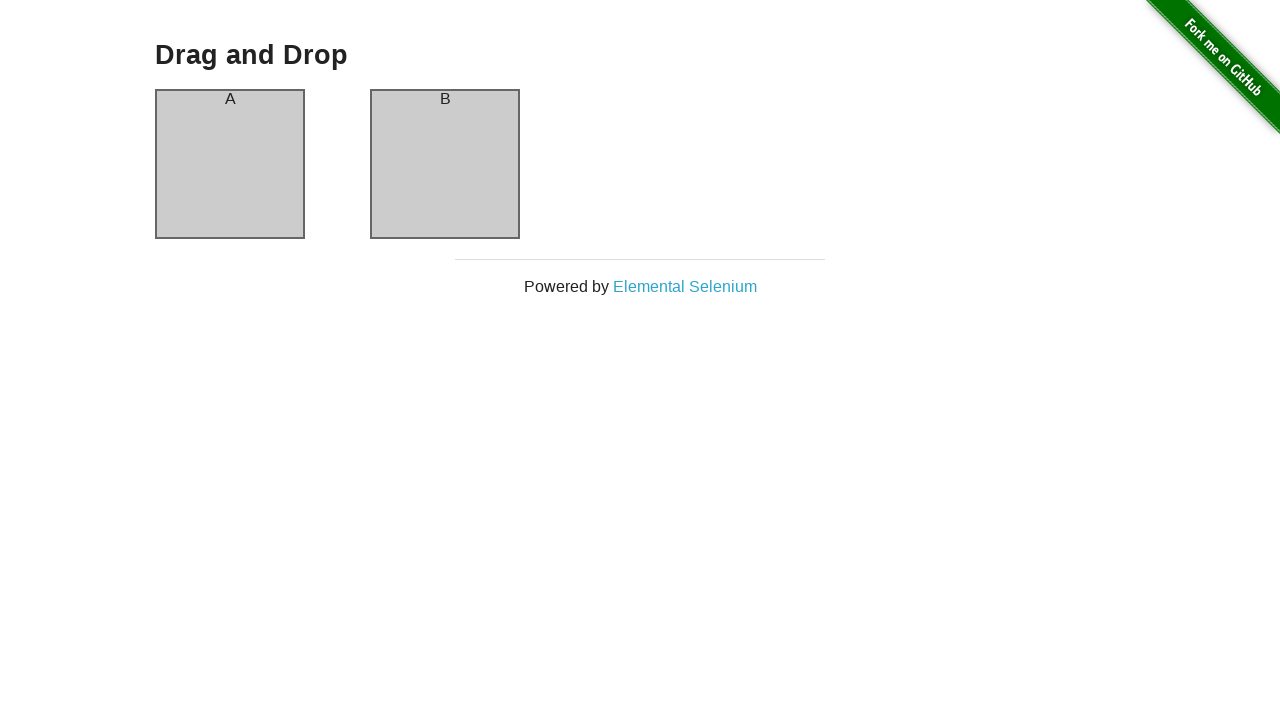

Located target element (column-b)
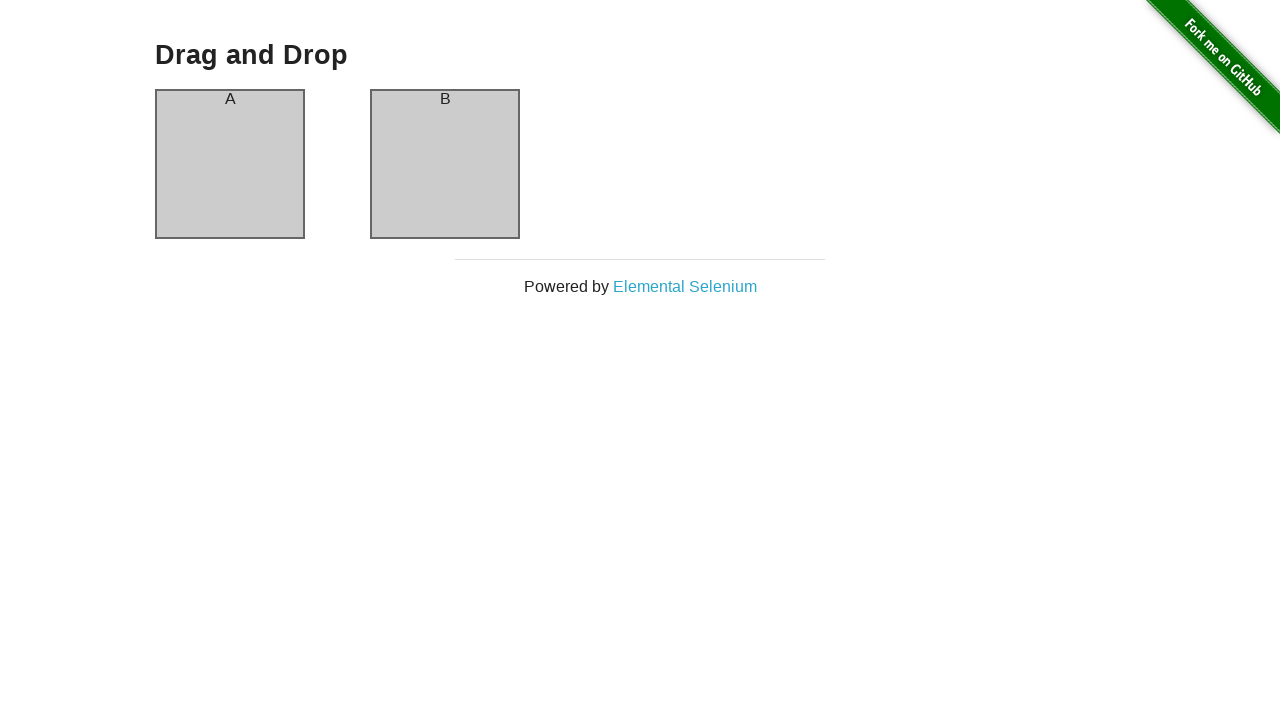

Dragged element A to element B's position at (445, 164)
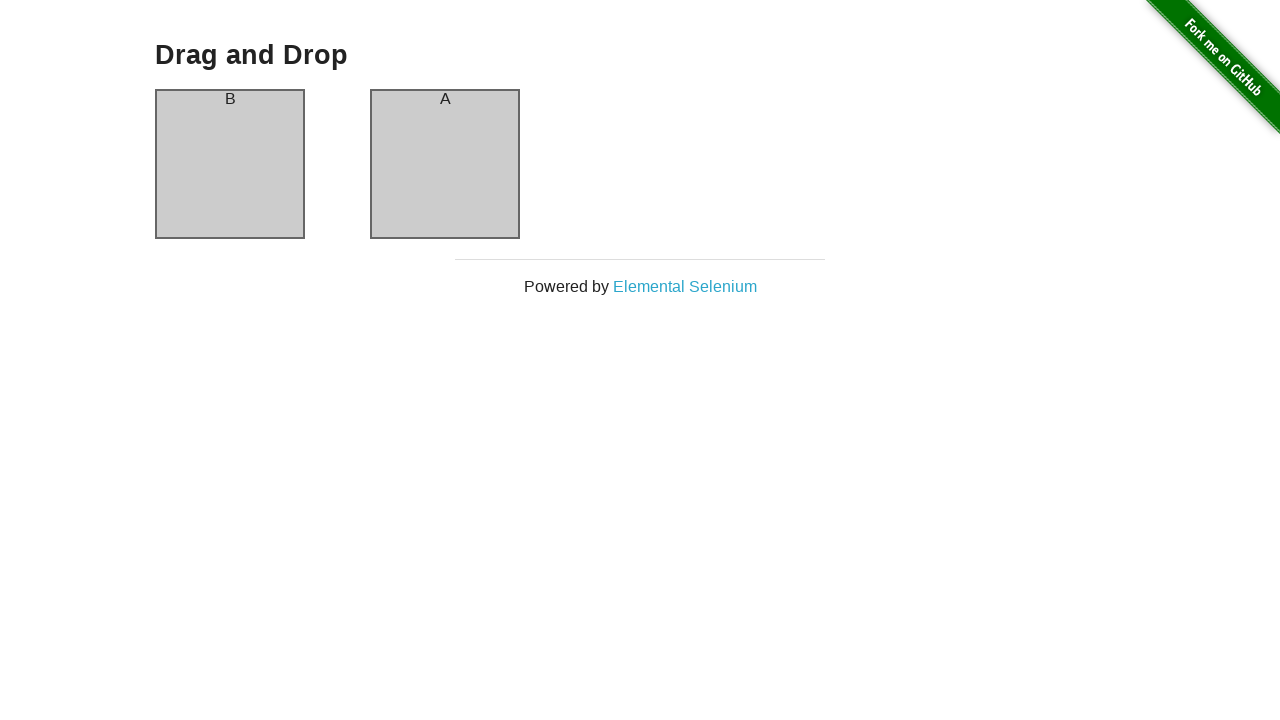

Waited 1 second for drag and drop operation to complete
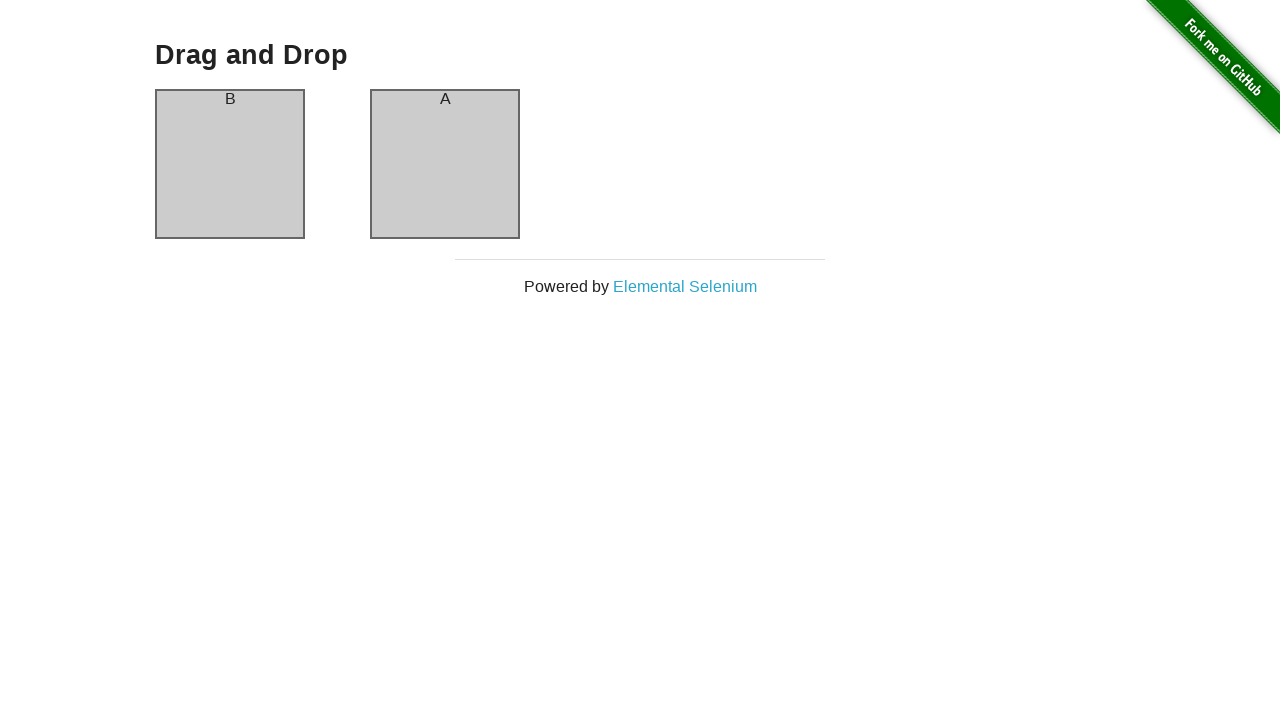

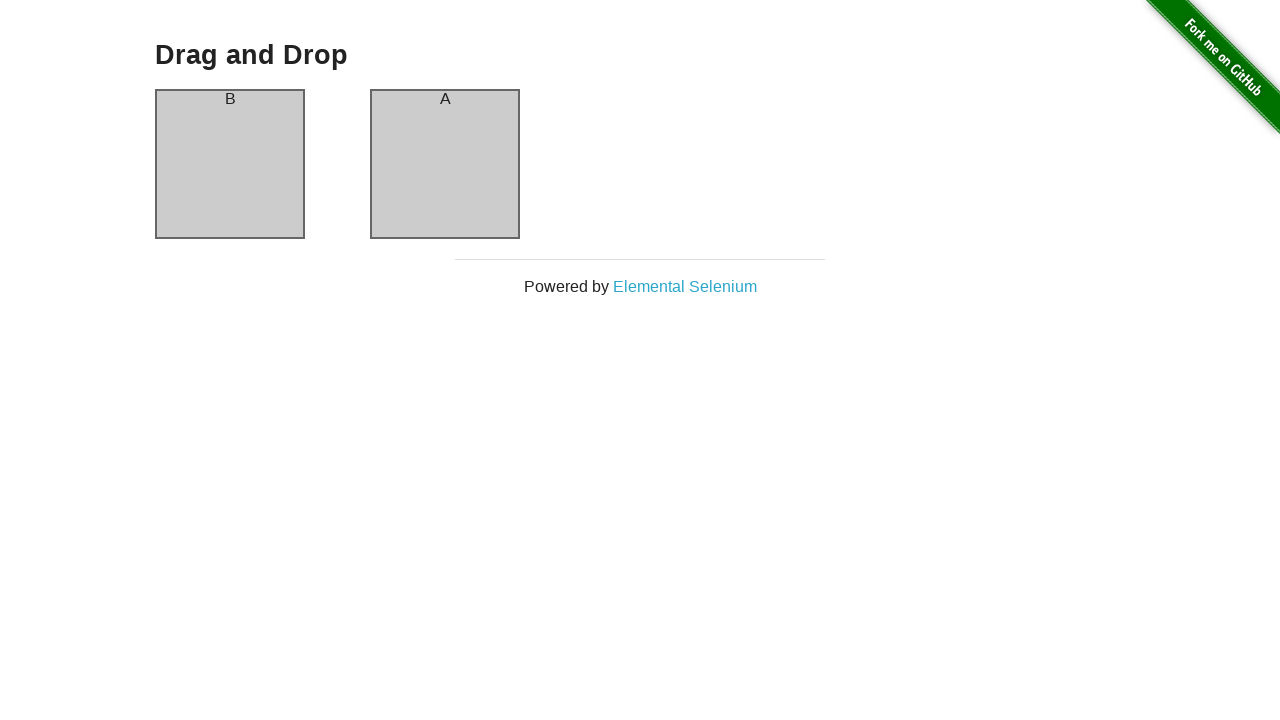